Tests browser window management operations including getting window position and size, then cycling through maximize, minimize, and fullscreen modes on the Sauce Demo website.

Starting URL: https://www.saucedemo.com/

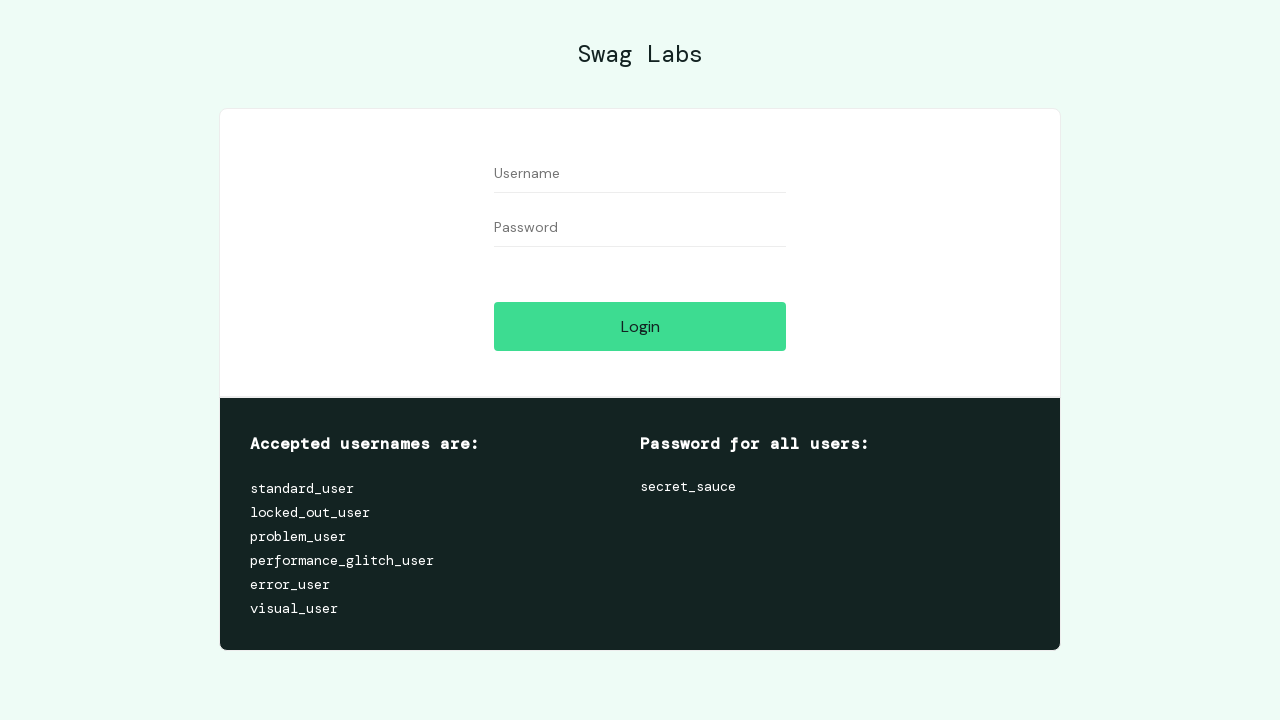

Navigated to Sauce Demo website
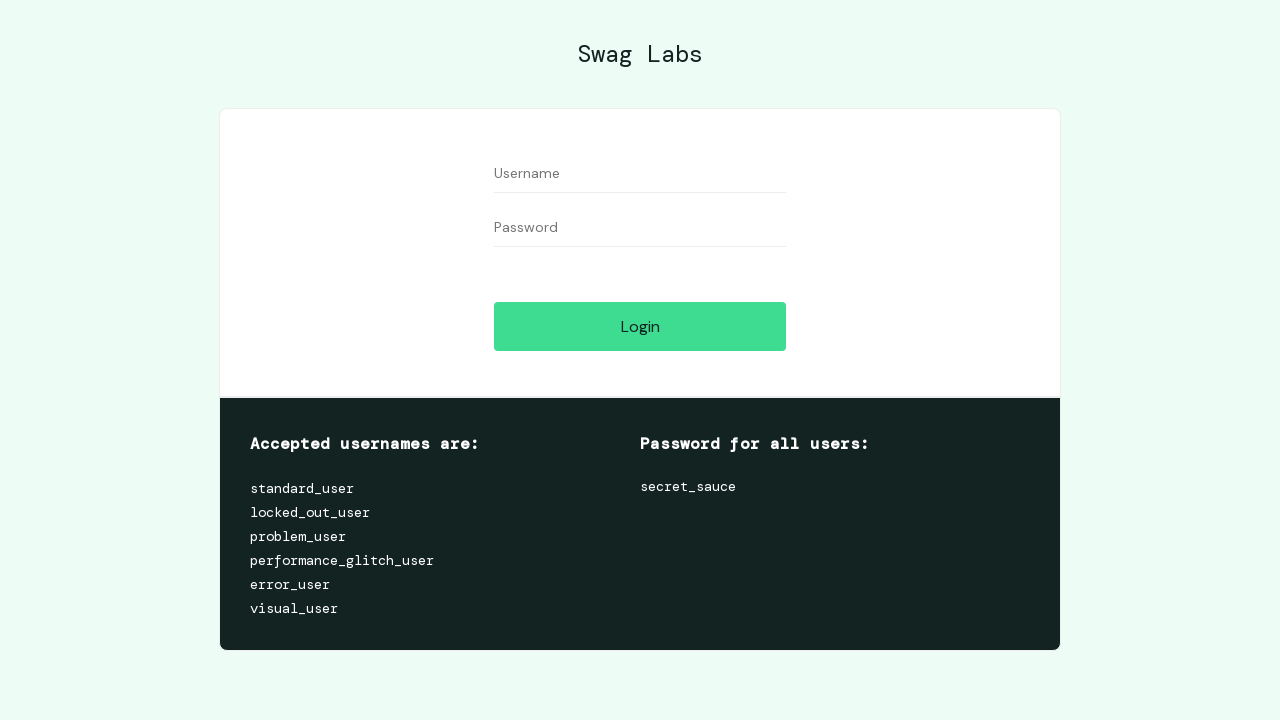

Retrieved and logged initial viewport size
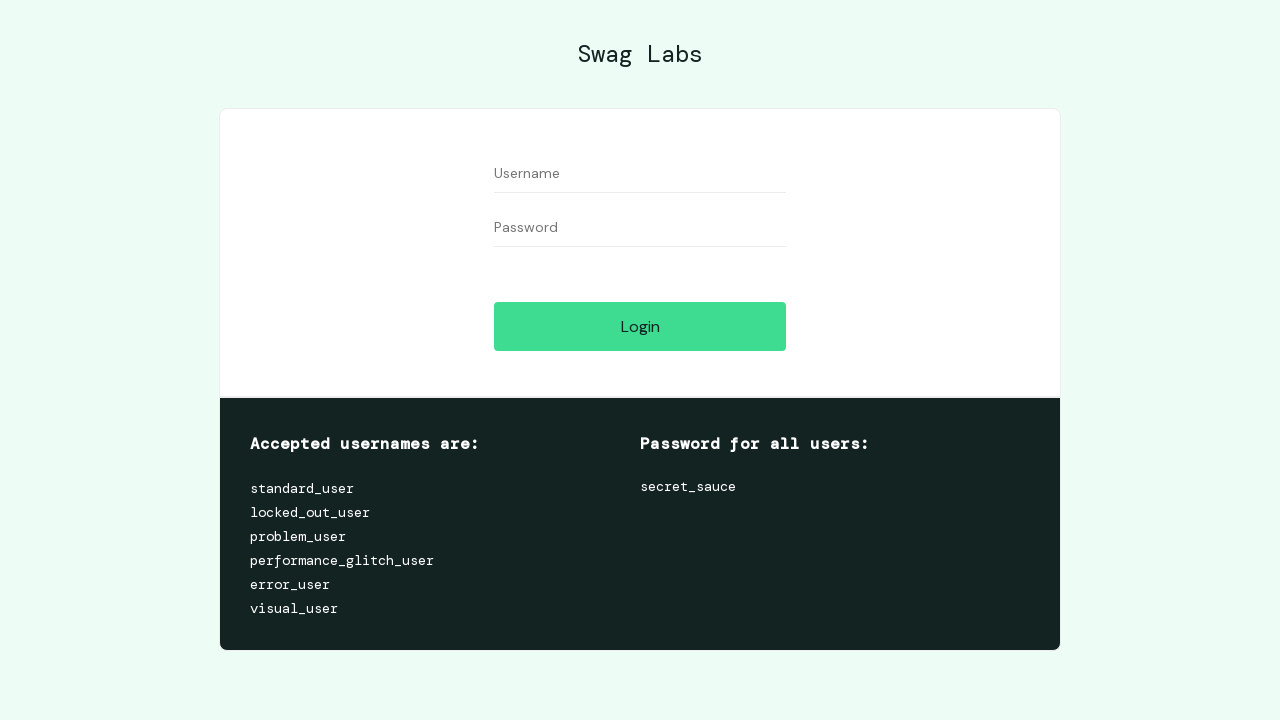

Set viewport to maximum size (1920x1080) - maximized window
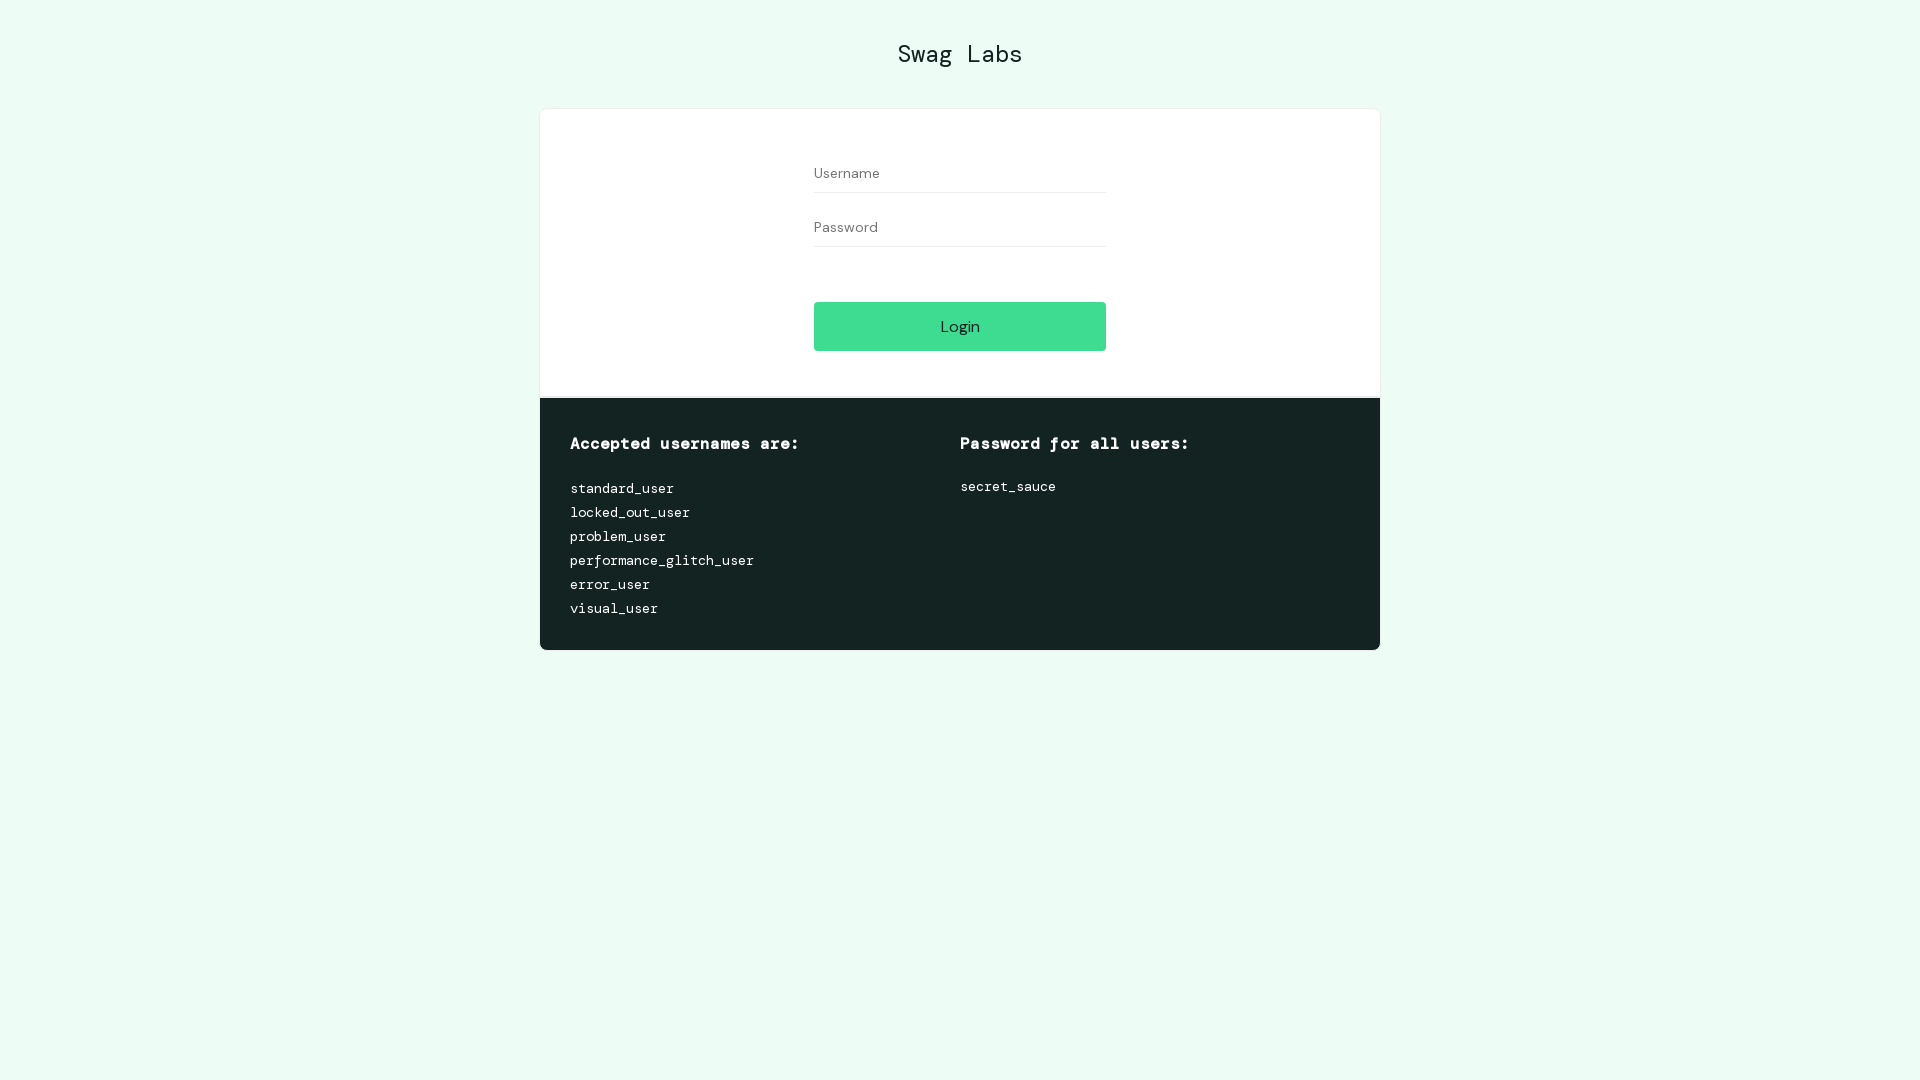

Waited 2 seconds to observe maximized window
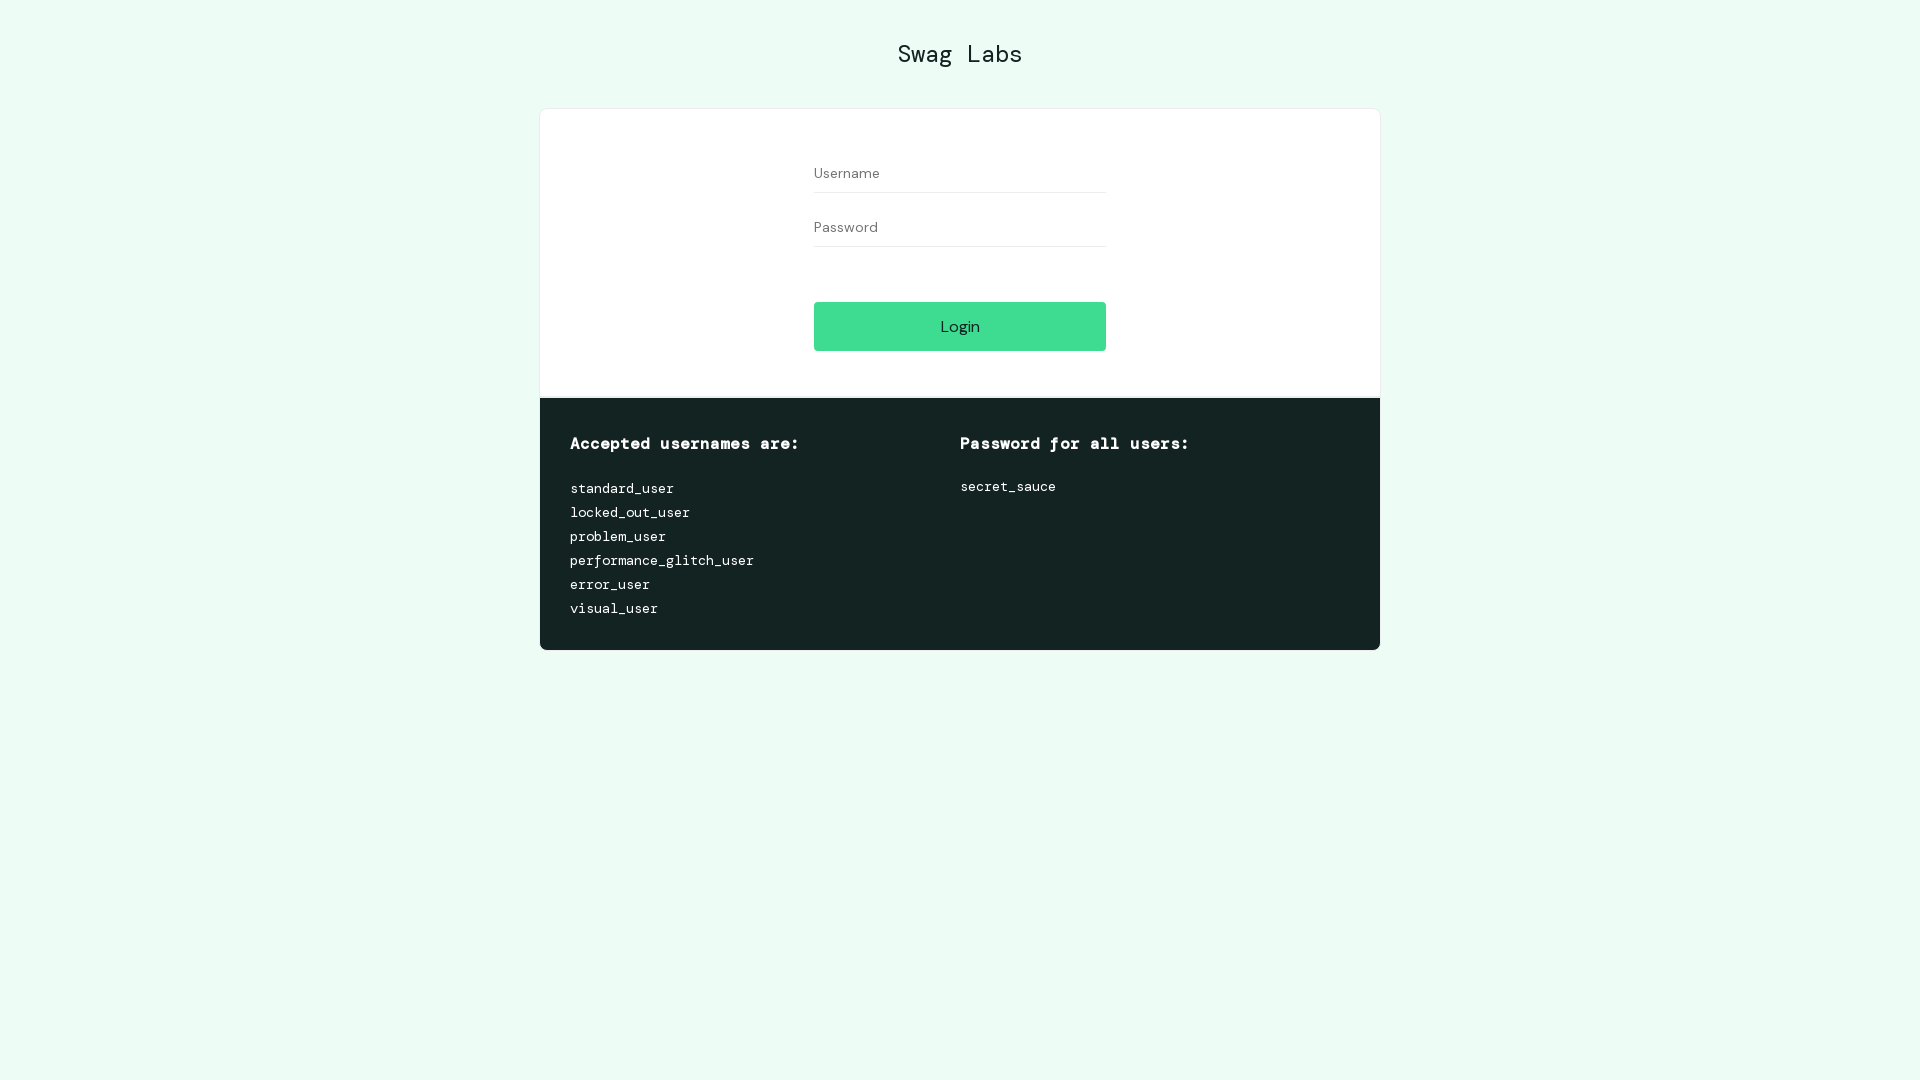

Set viewport to smaller size (800x600) - minimized window simulation
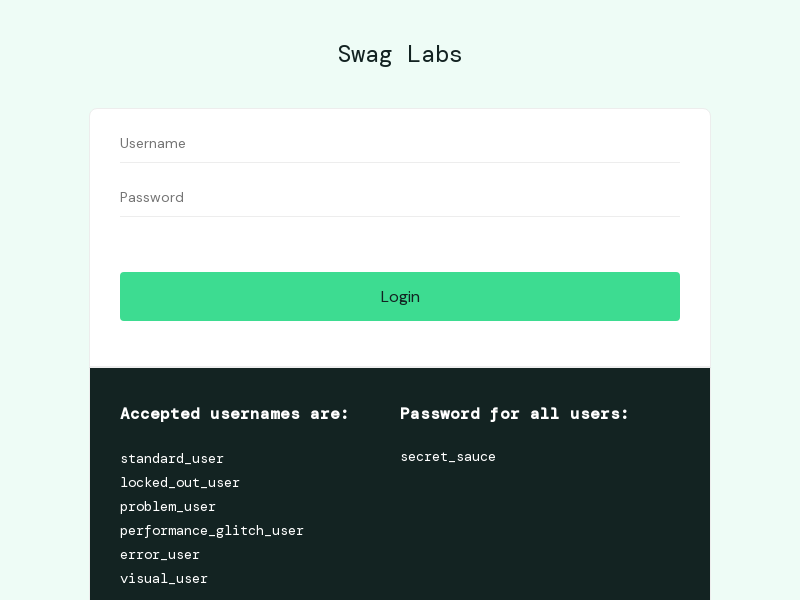

Waited 2 seconds to observe minimized window
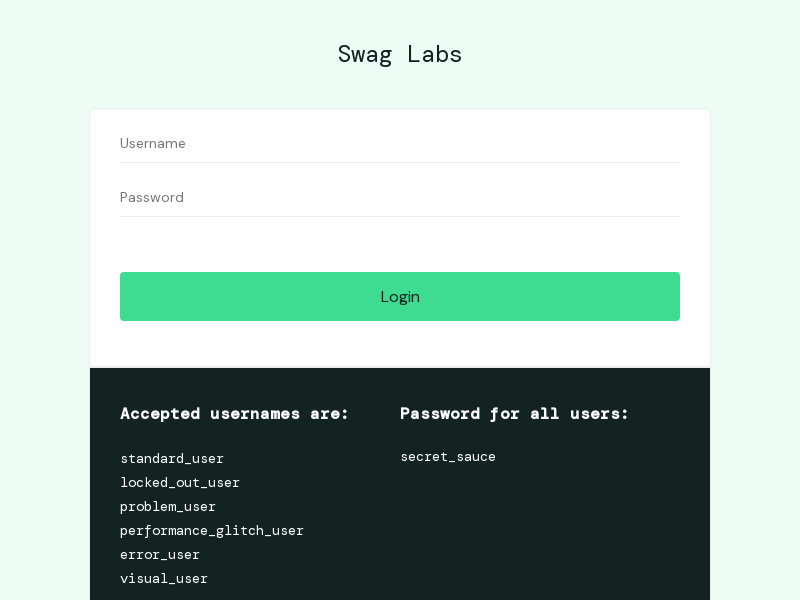

Set viewport to fullscreen resolution (1920x1080) - fullscreen mode
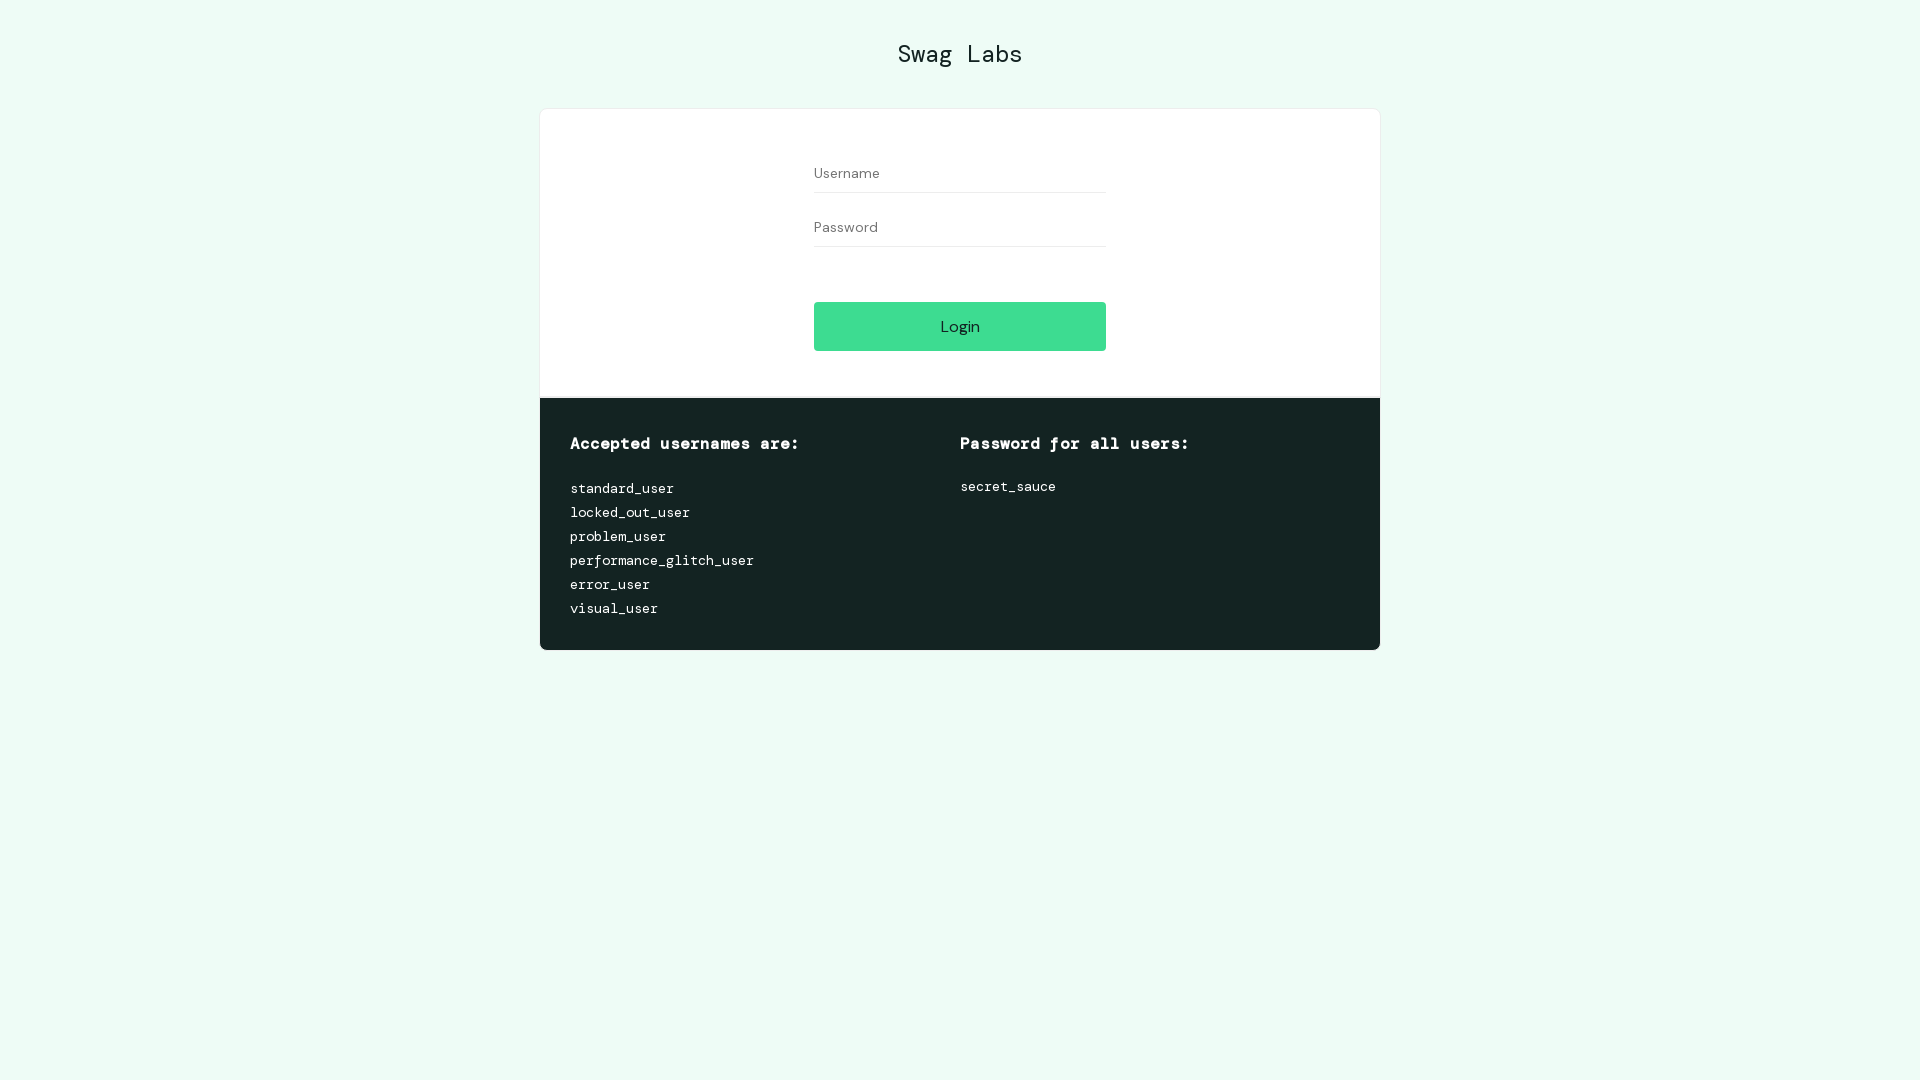

Waited 2 seconds to observe fullscreen window
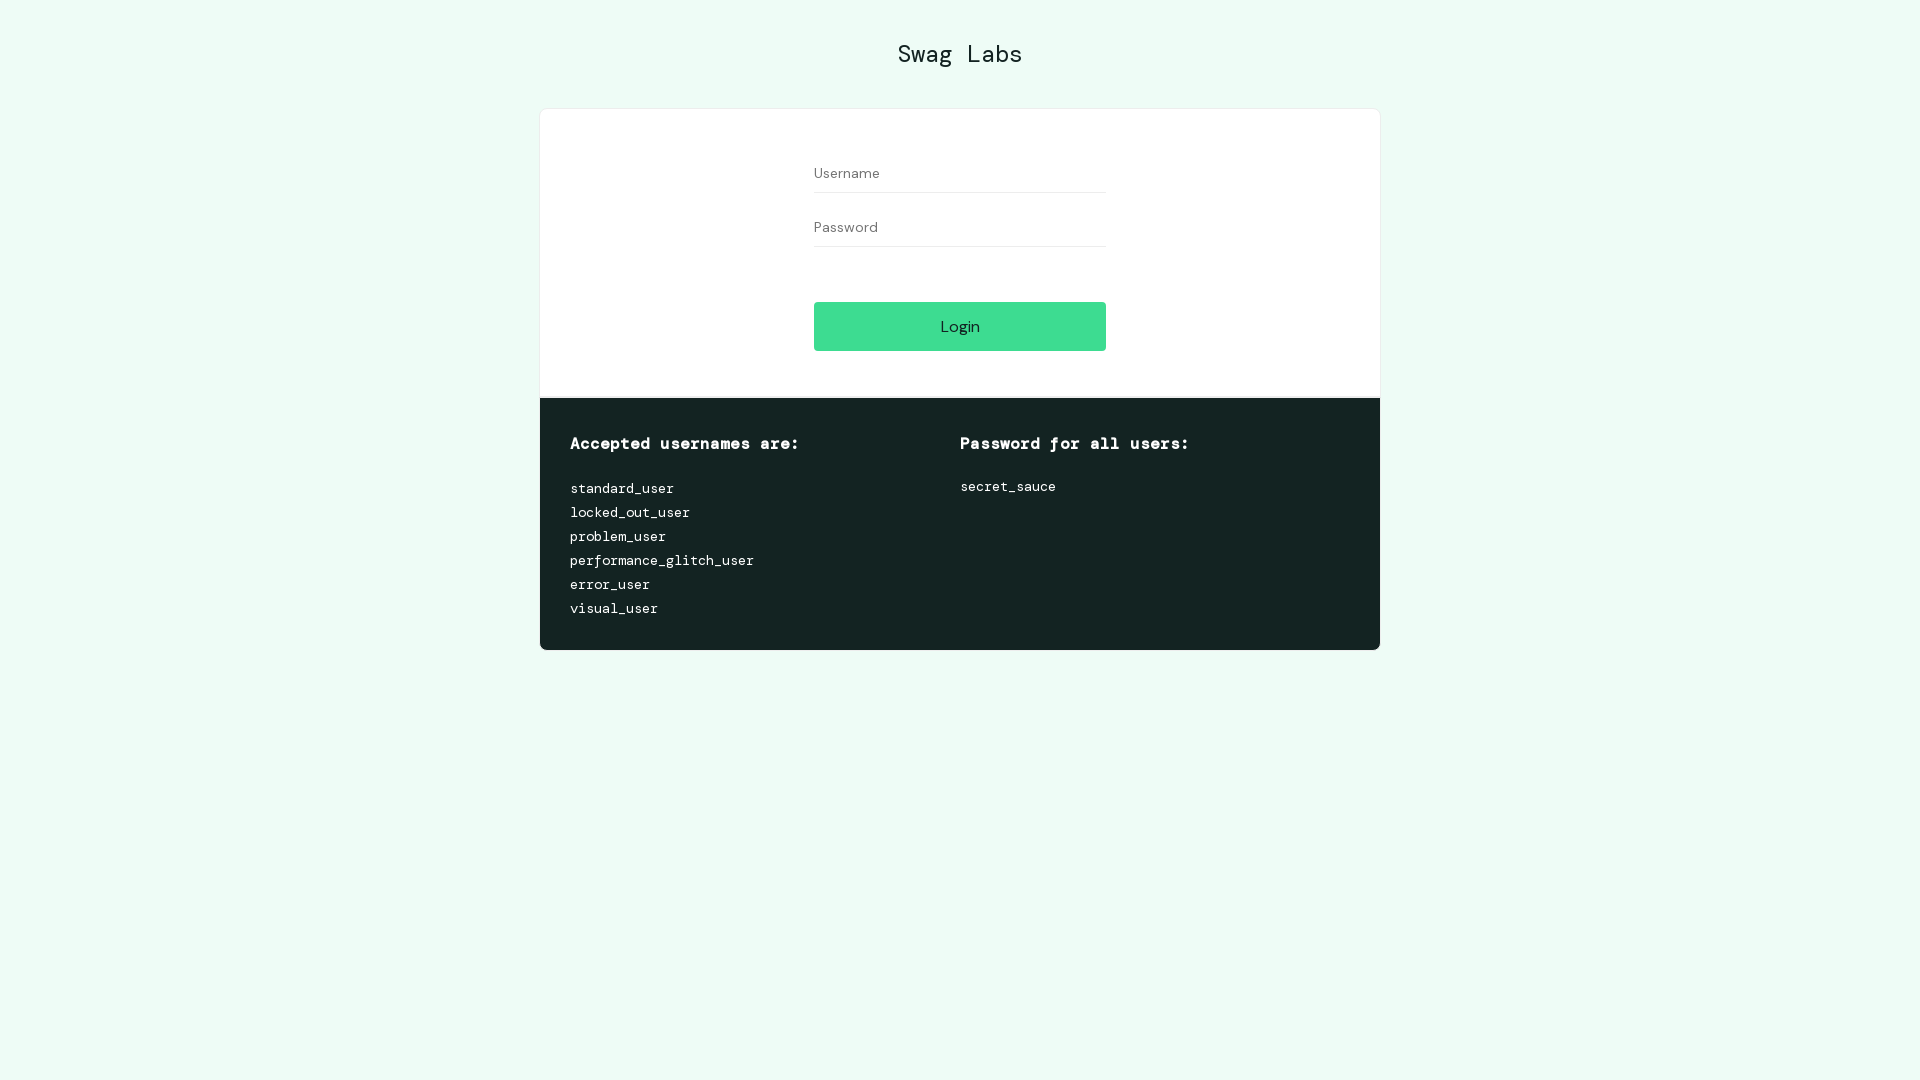

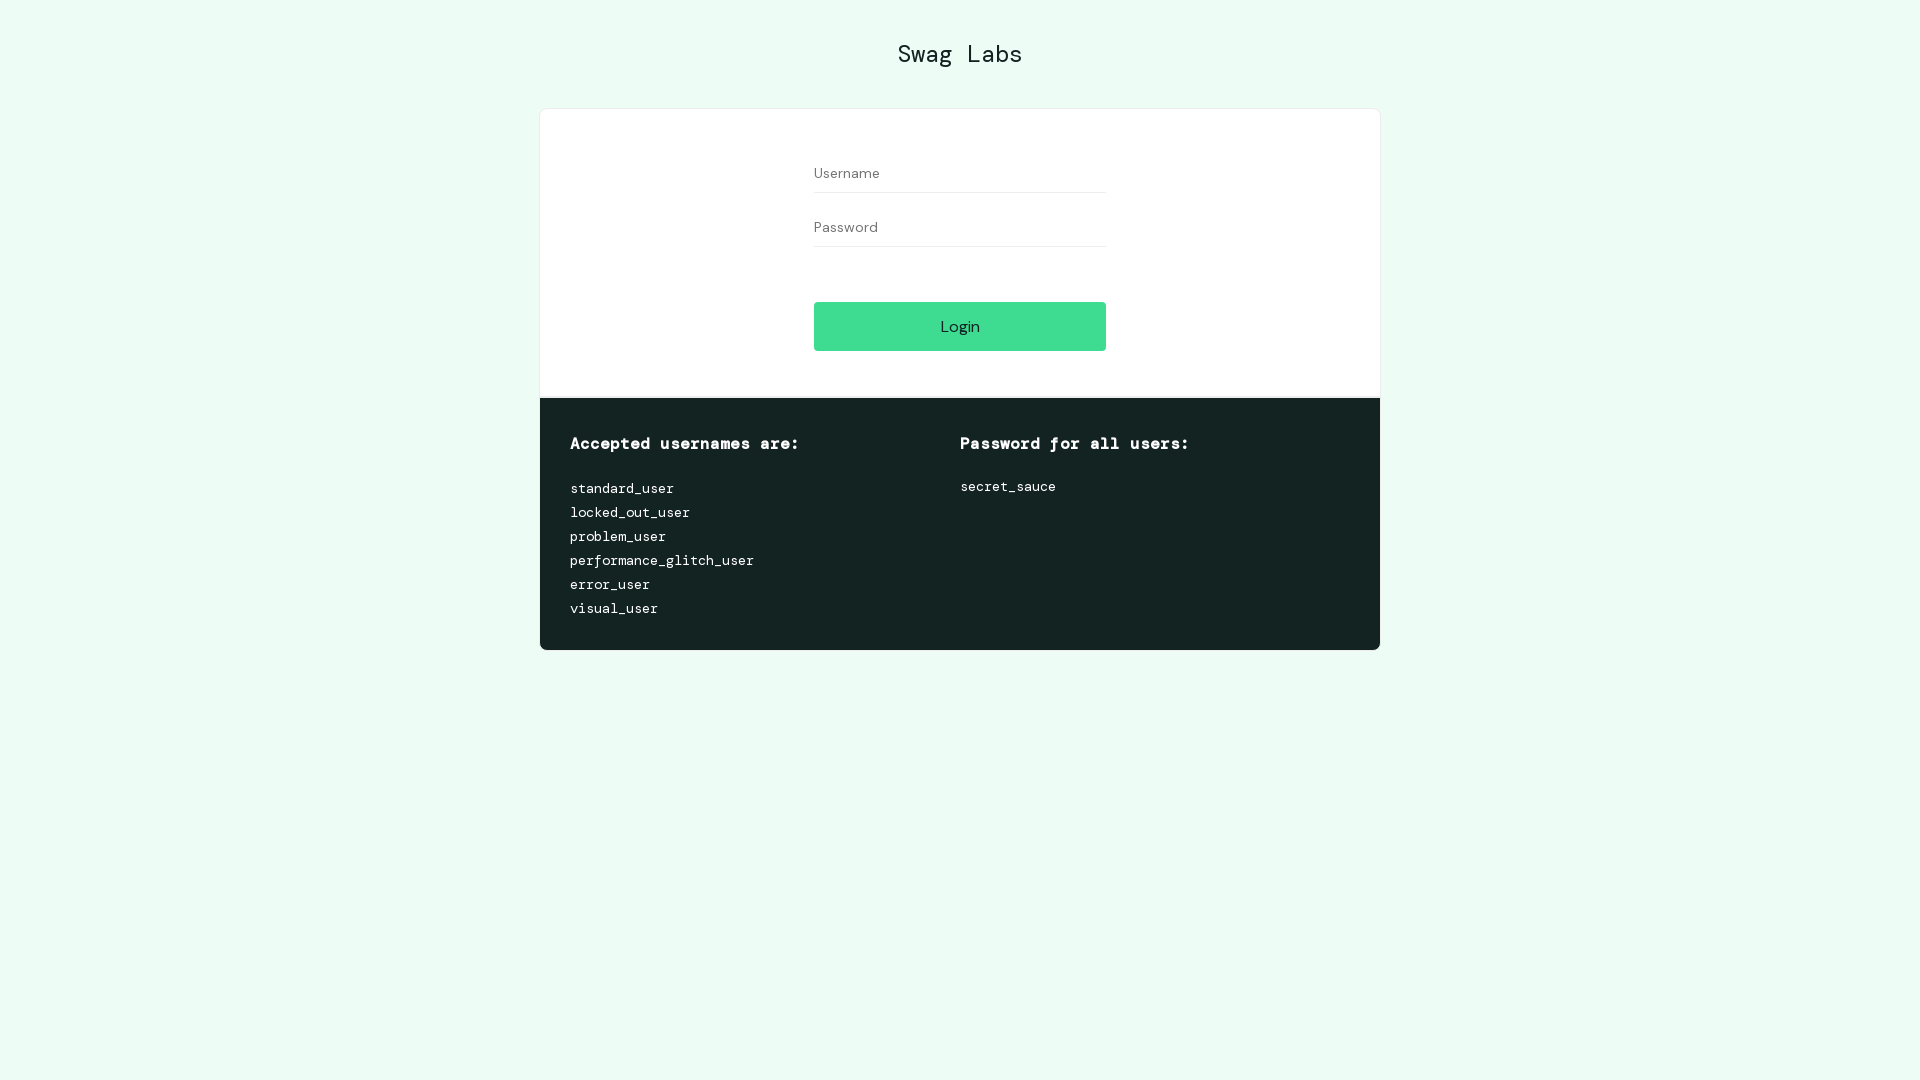